Tests radio button selection by checking if the first radio button is selected by default, and if so, clicks the 6th radio button

Starting URL: http://test.rubywatir.com/radios.php

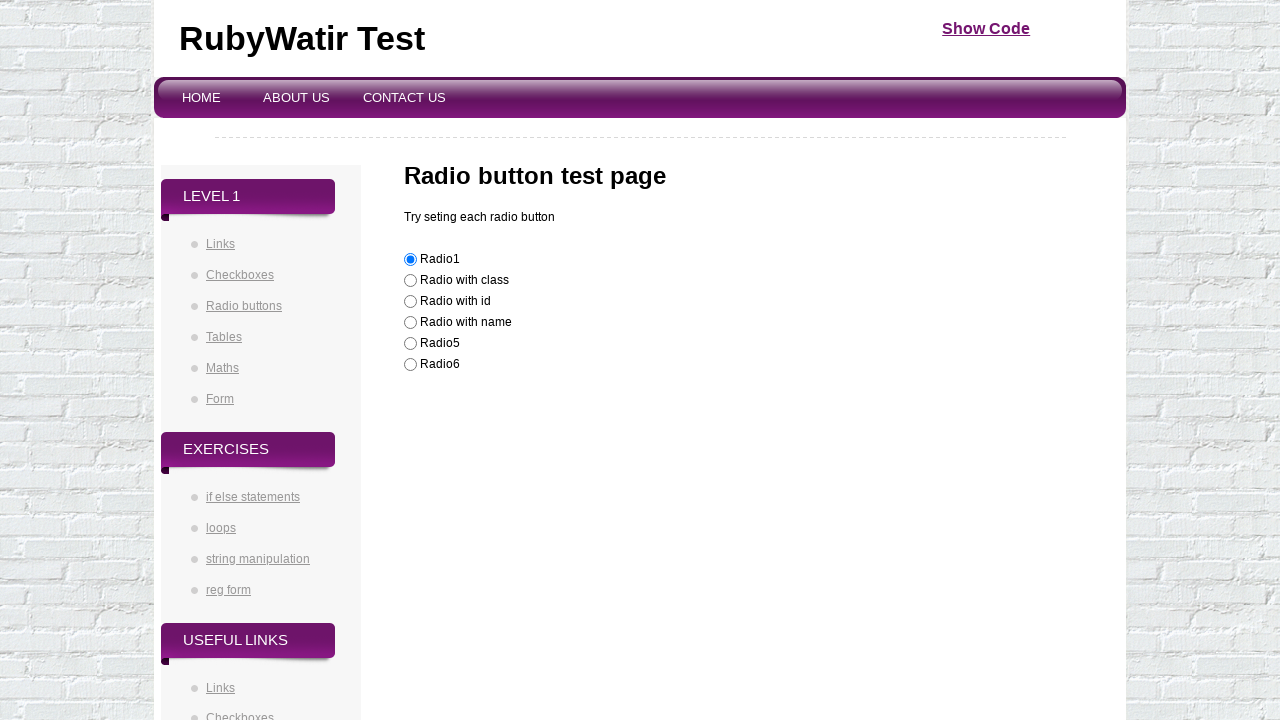

Navigated to radio buttons test page
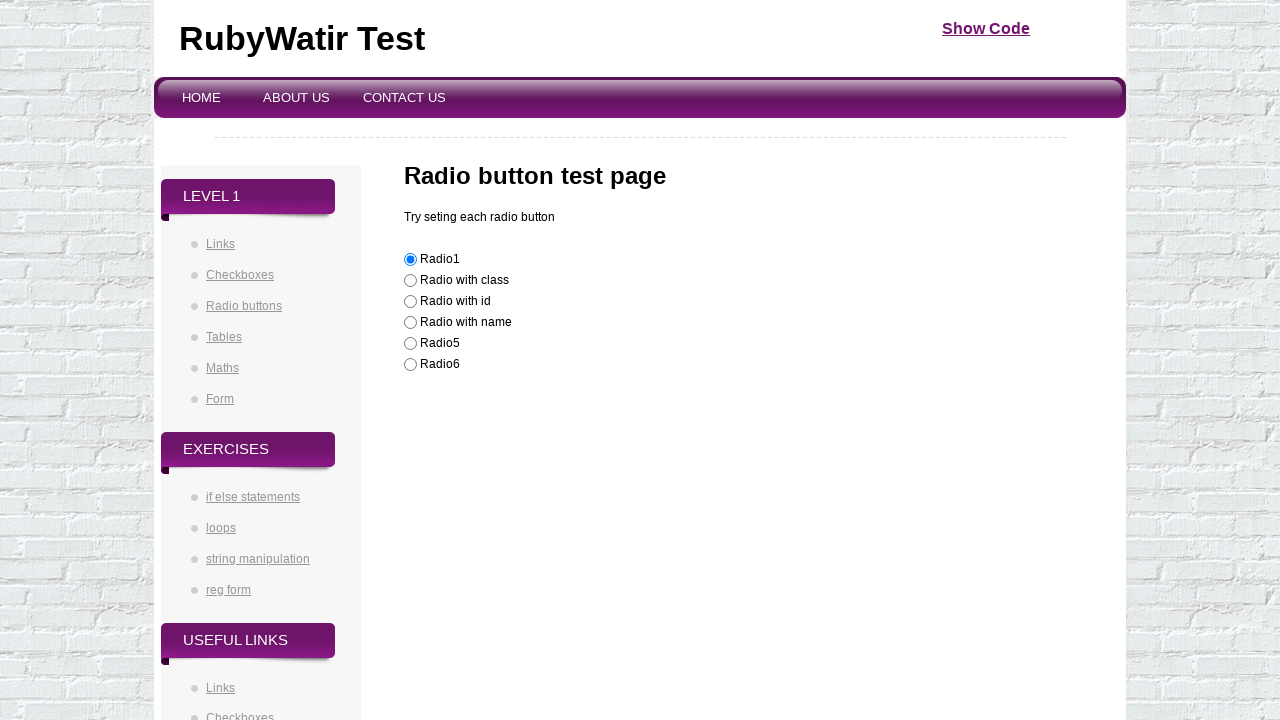

Located first radio button
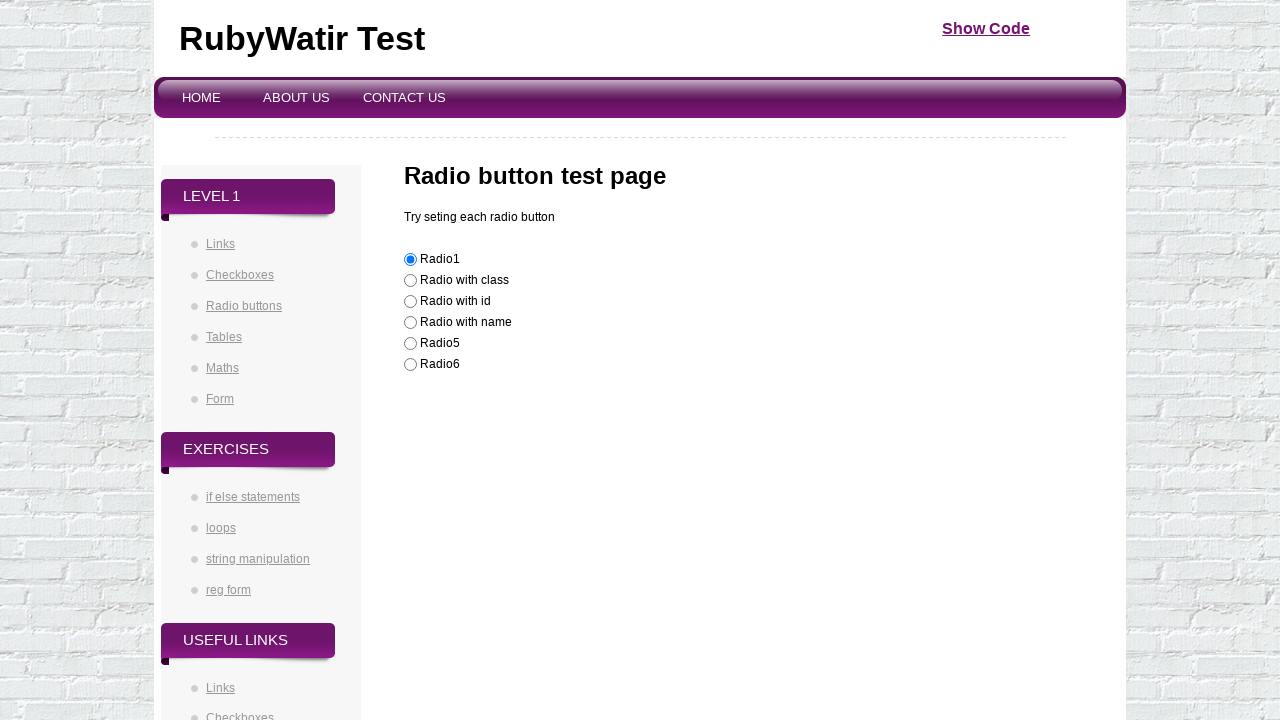

Checked if first radio button is selected: True
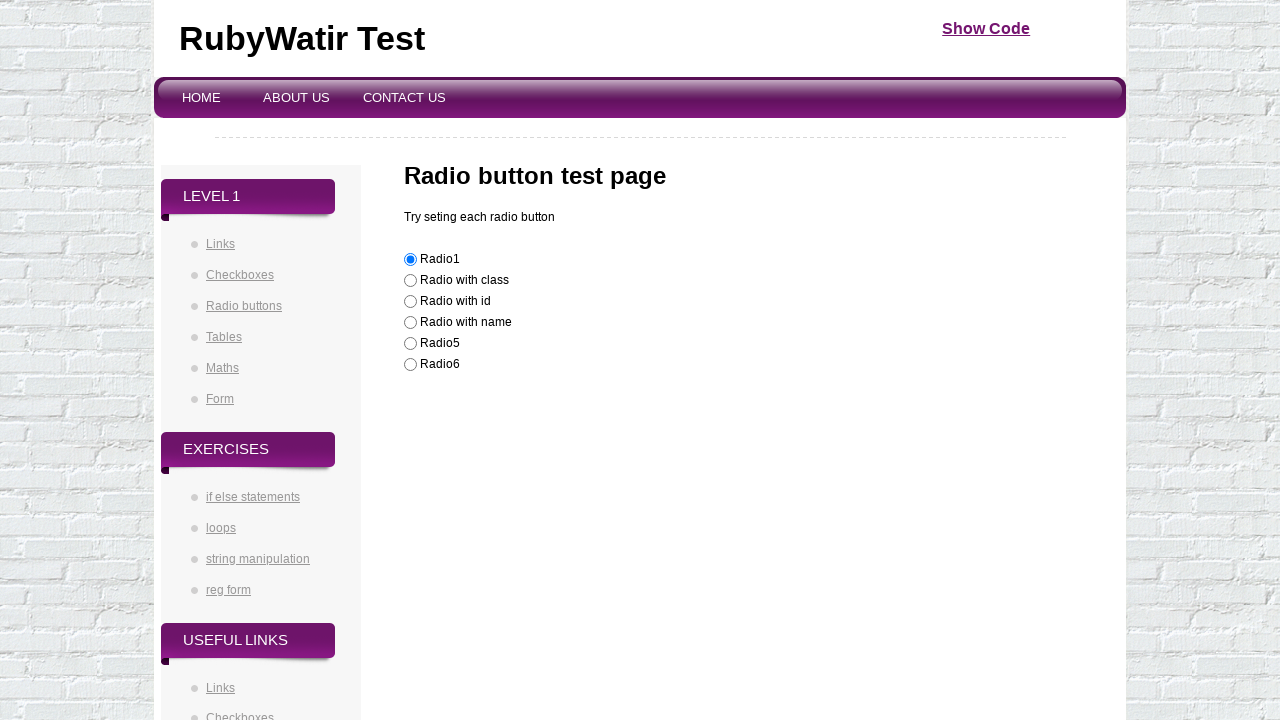

Clicked the 6th radio button at (410, 365) on (//input[@name='likeit'])[6]
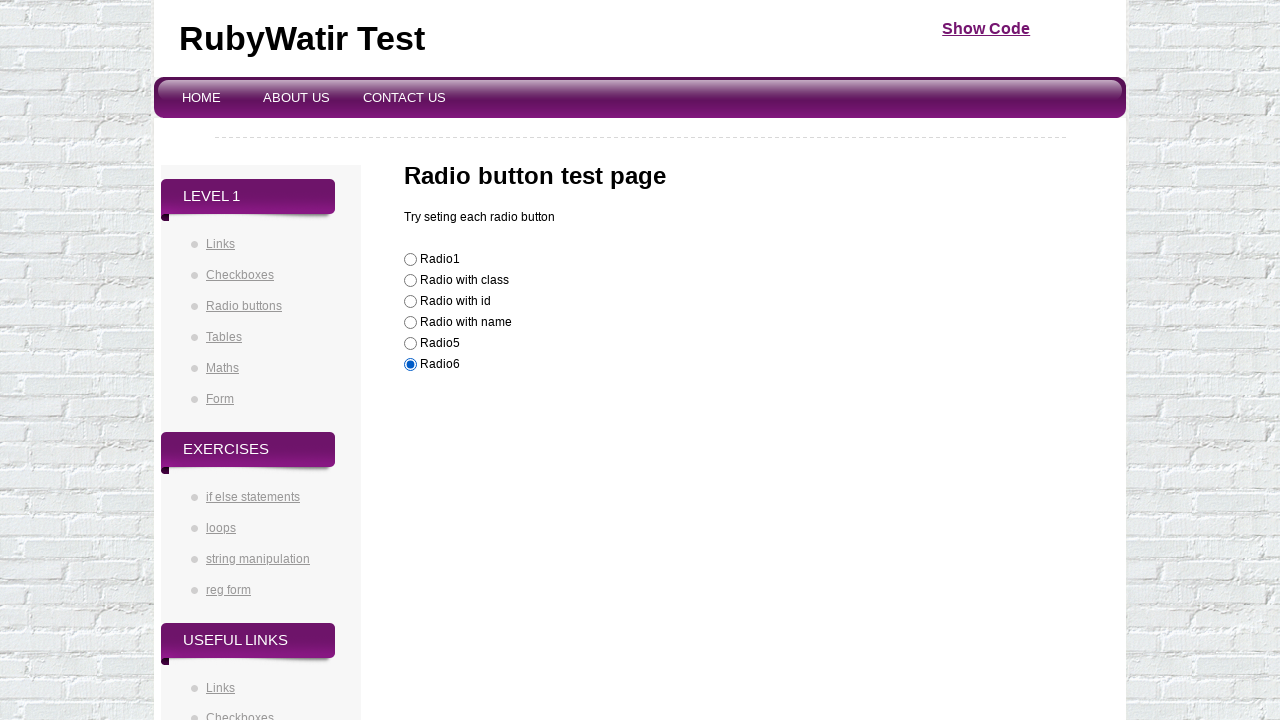

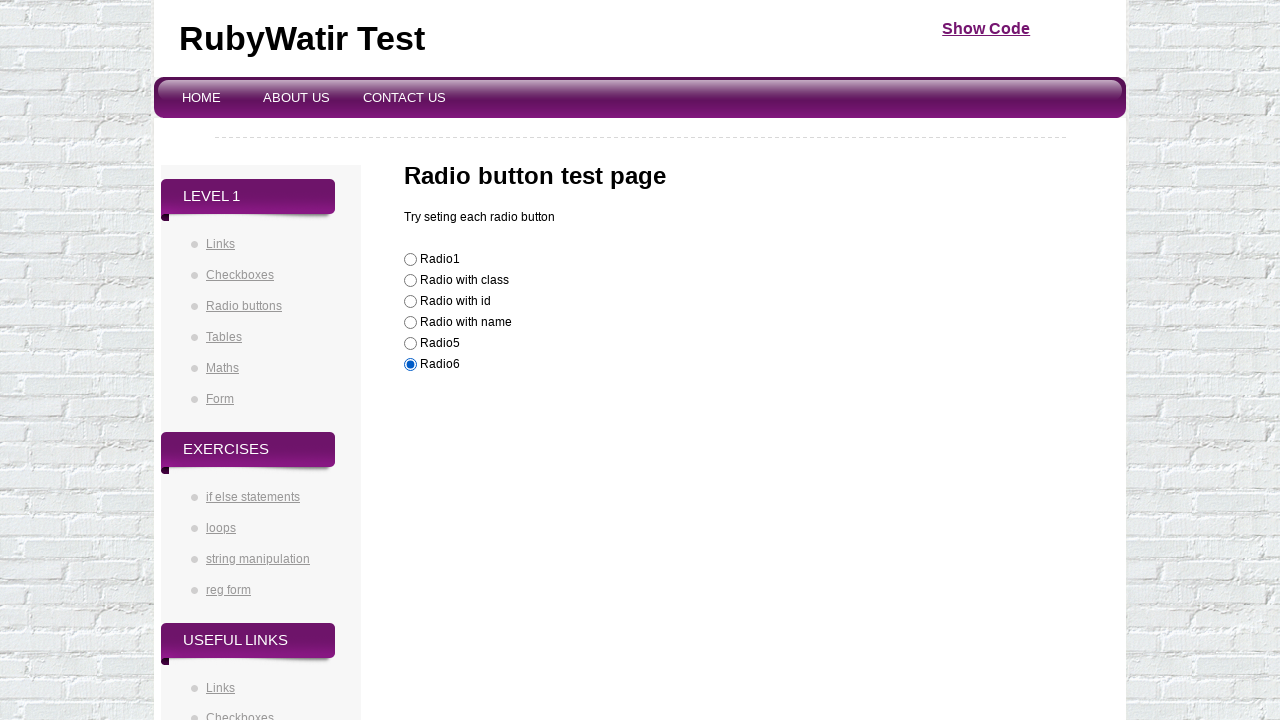